Switches to an iframe, fills a text field inside it, and validates the input

Starting URL: https://antoniotrindade.com.br/treinoautomacao/elementsweb.html

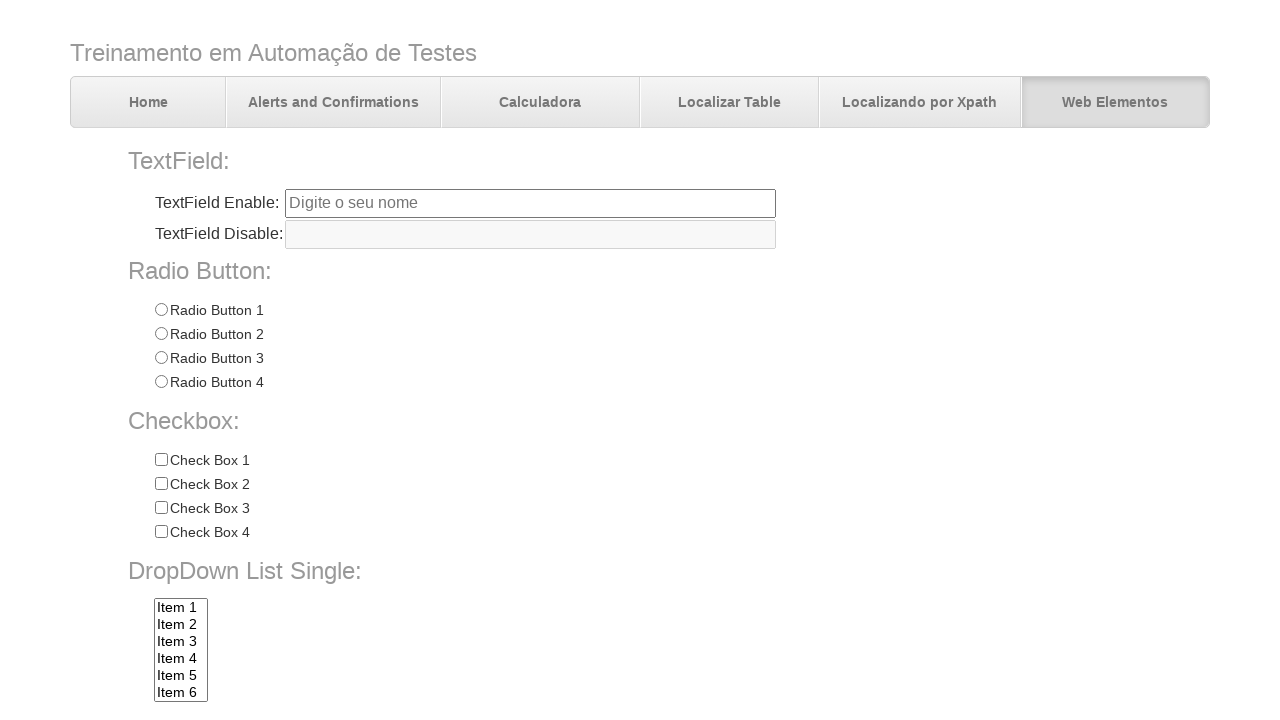

Navigated to the elements web page
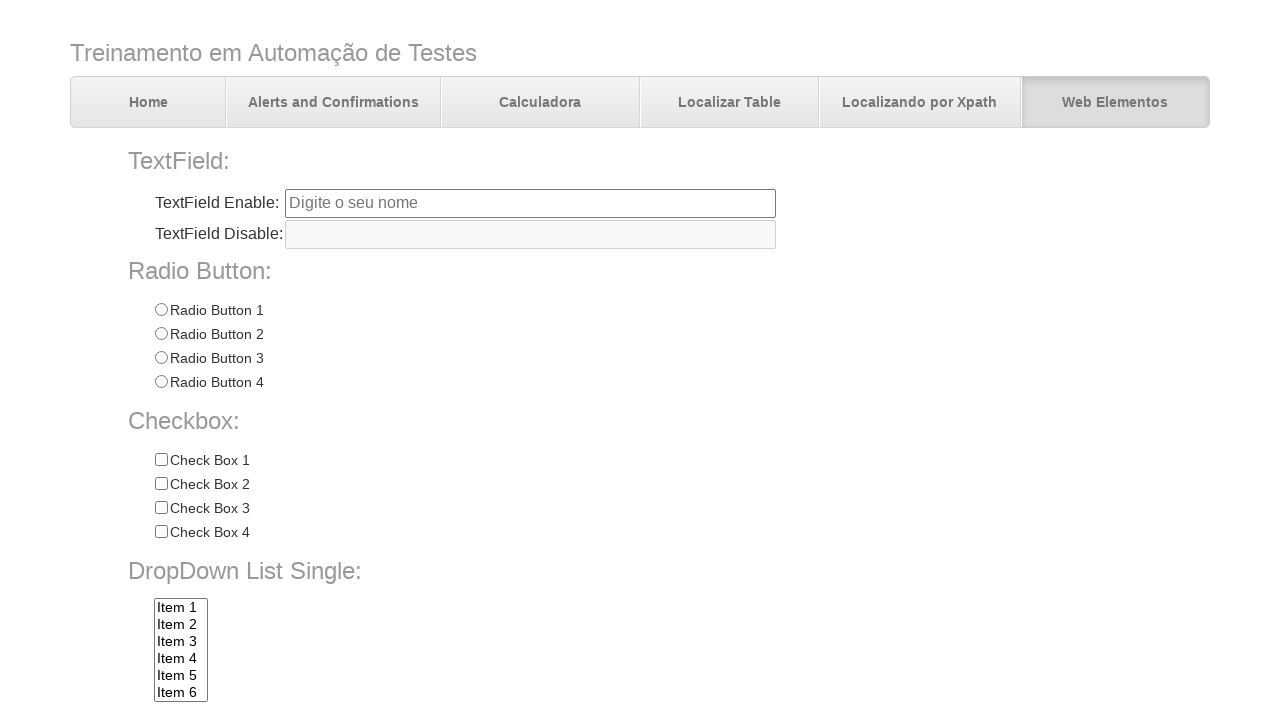

Located the first iframe on the page
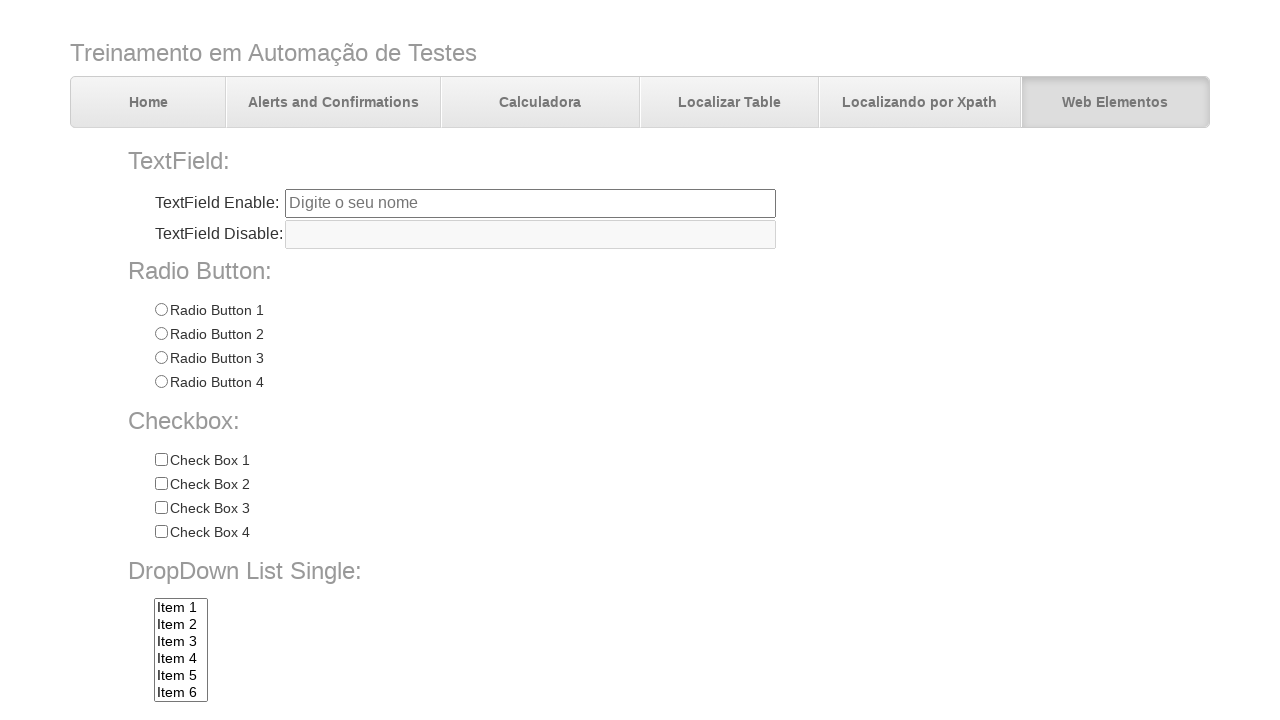

Filled text field inside iframe with 'Curso WebDriver' on iframe >> nth=0 >> internal:control=enter-frame >> #tfiframe
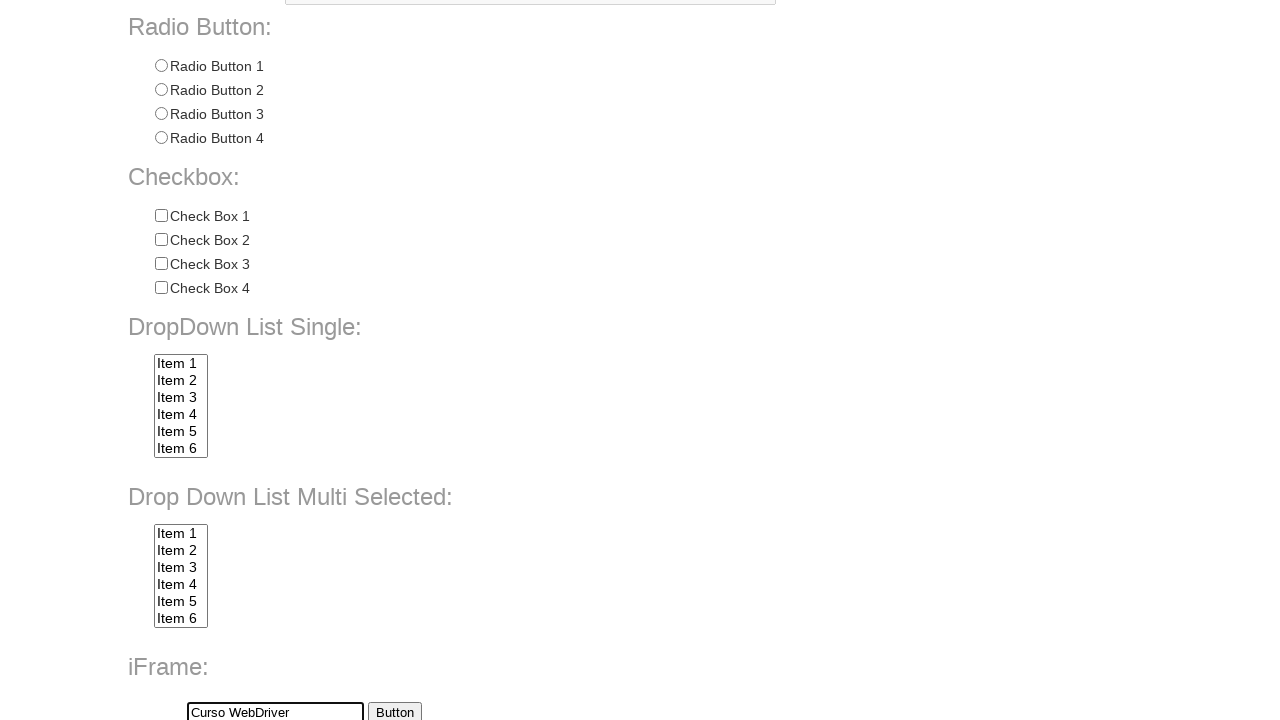

Validated that the iframe text field contains 'Curso WebDriver'
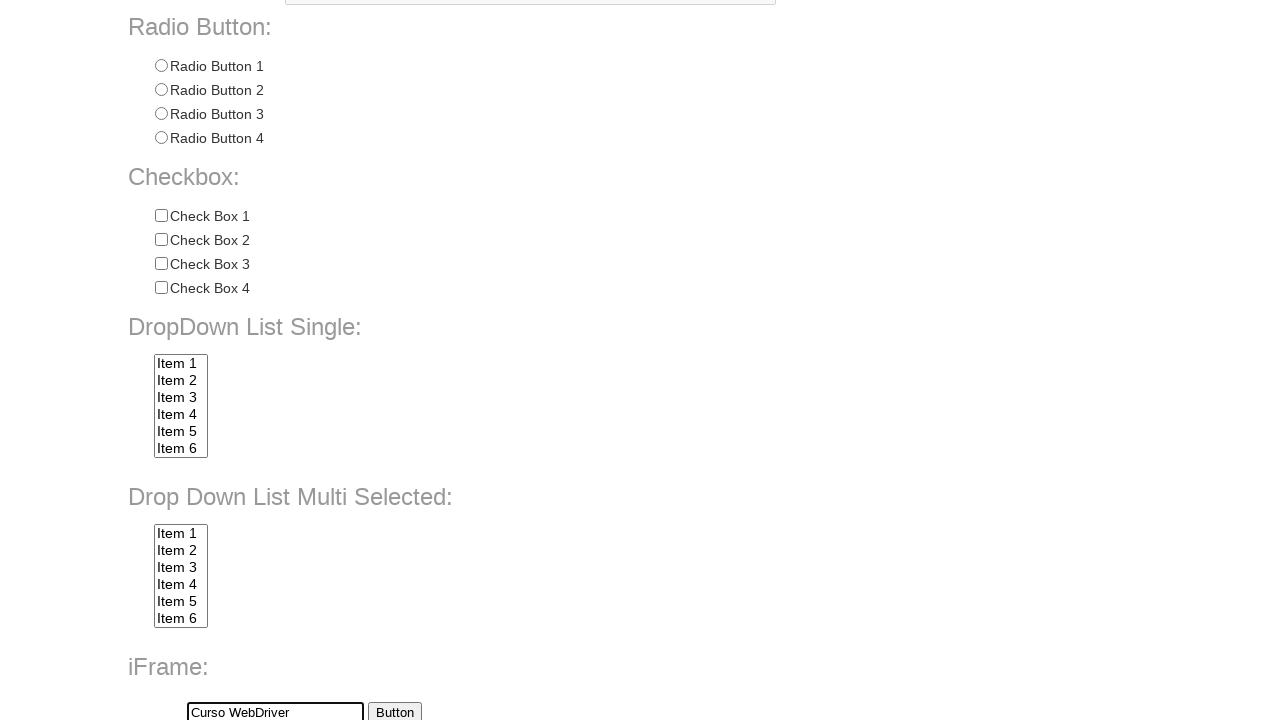

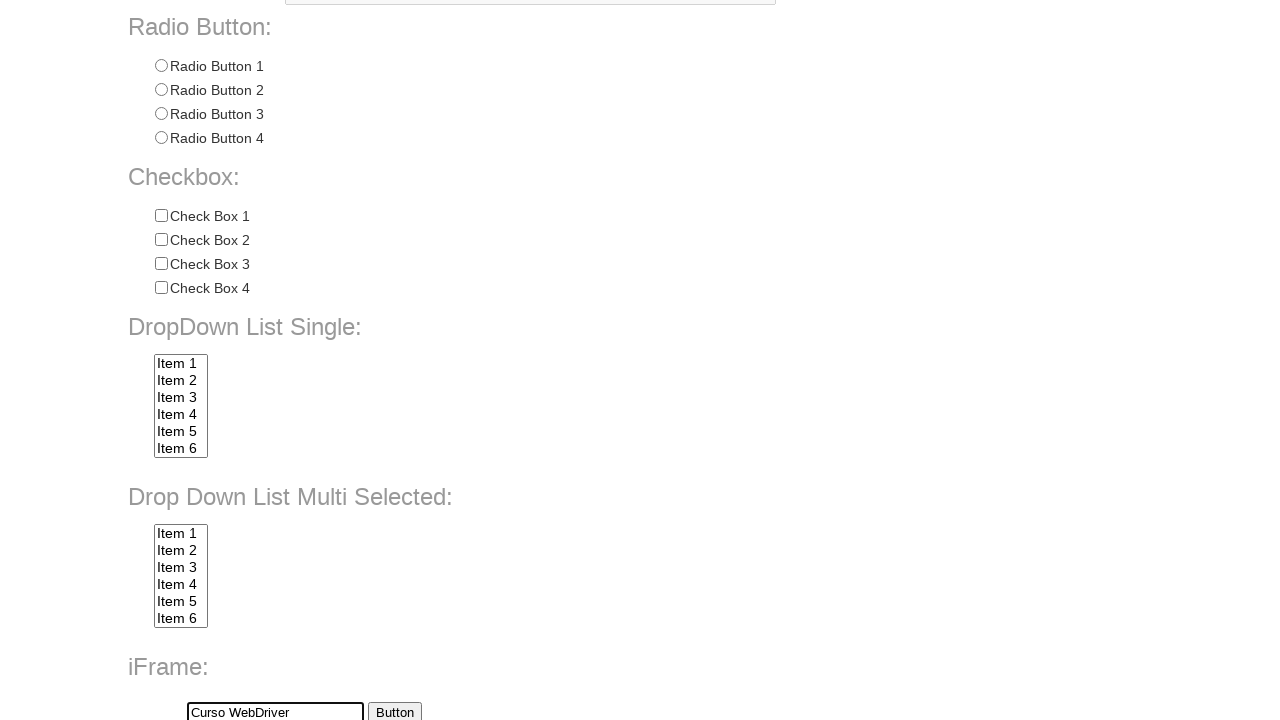